Navigates to the Documentation page by clicking the documentation link

Starting URL: https://www.selenium.dev/

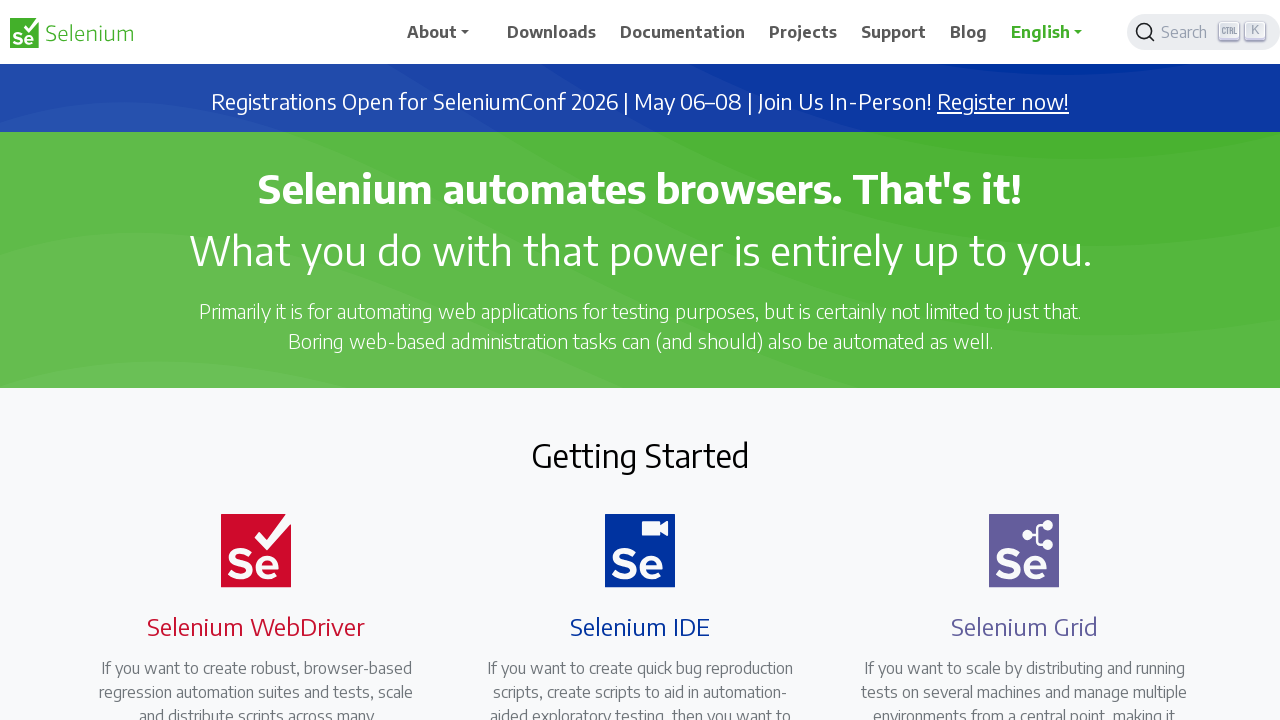

Clicked on Documentation link to navigate to documentation page at (683, 32) on span:has-text('Documentation')
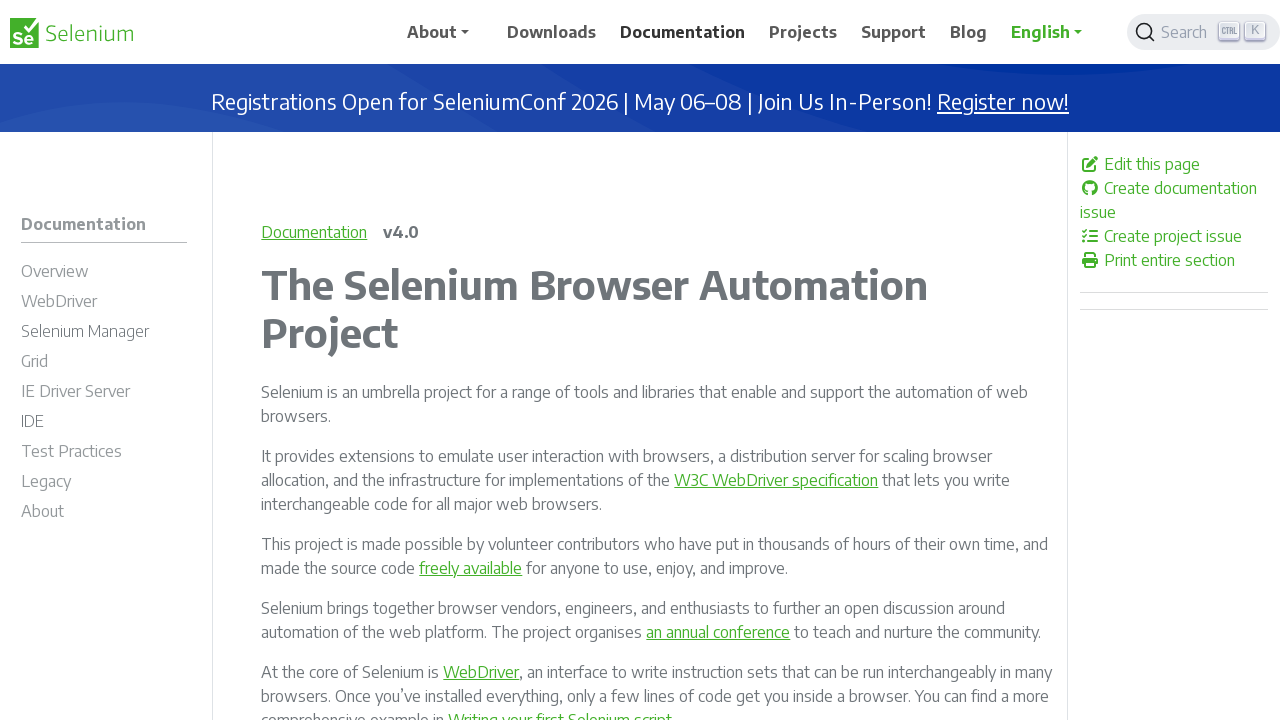

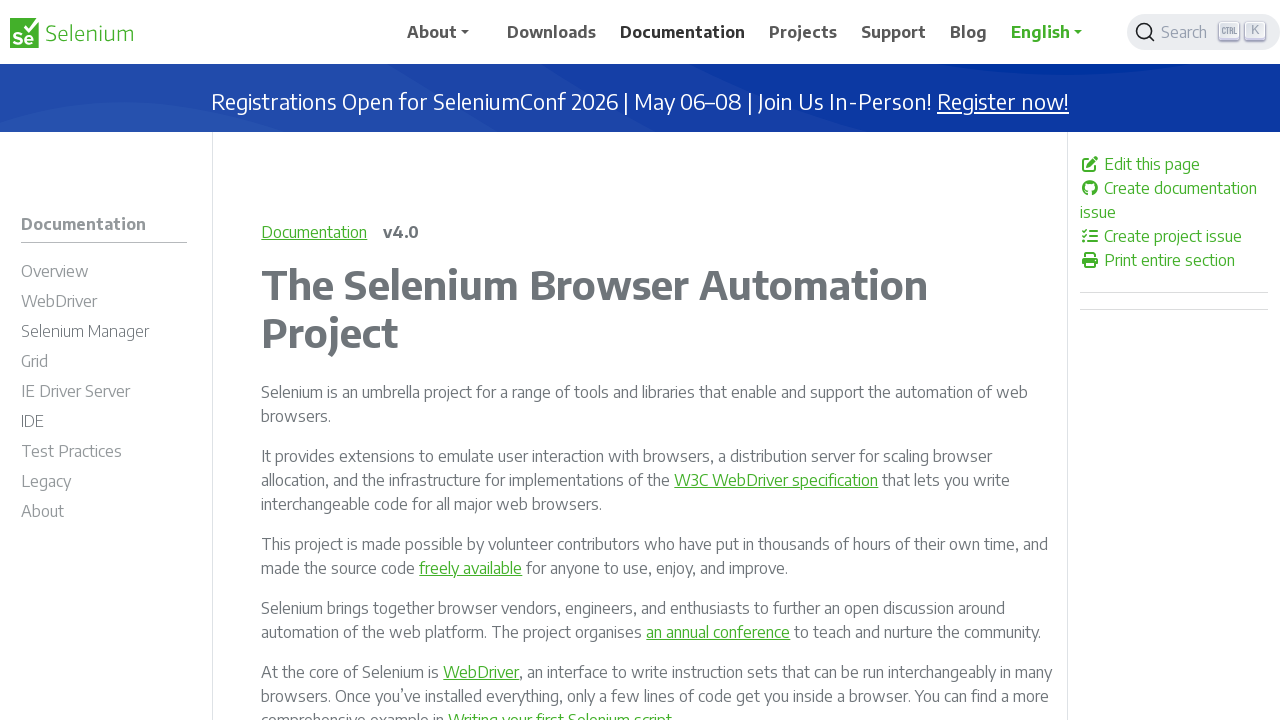